Navigates to TestingBot website and verifies the page title is correct

Starting URL: https://testingbot.com

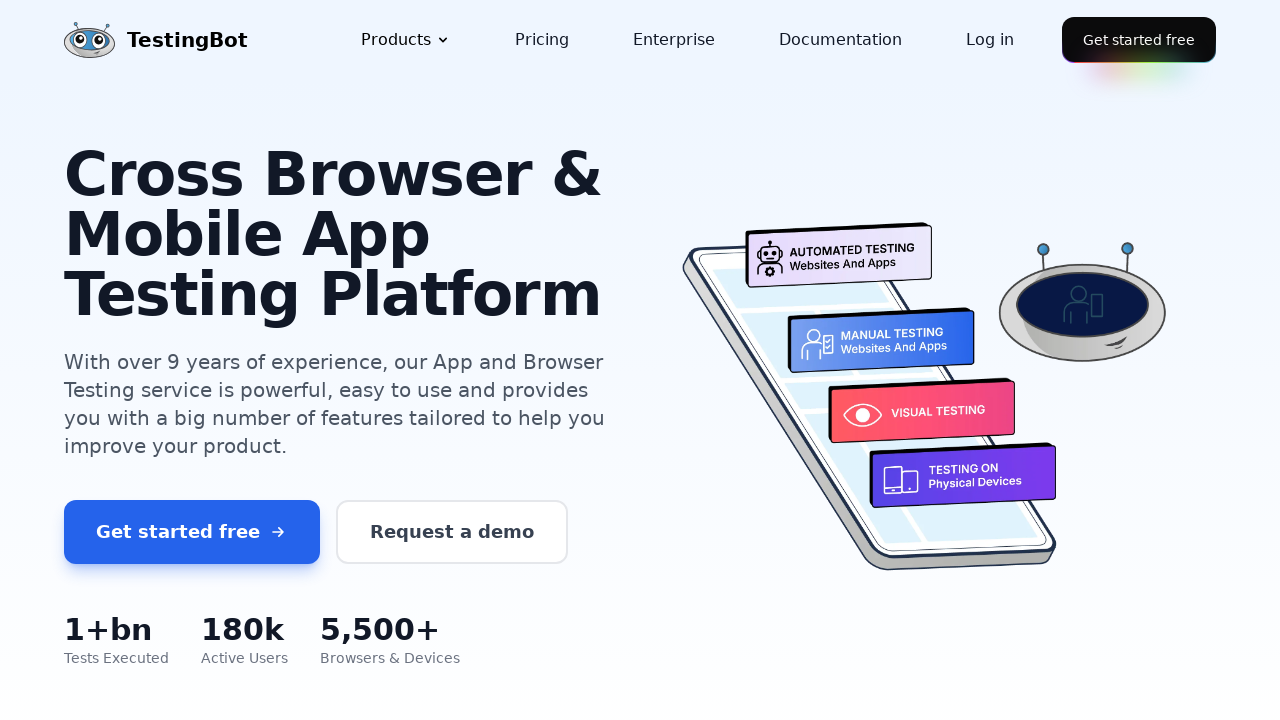

Navigated to TestingBot website at https://testingbot.com
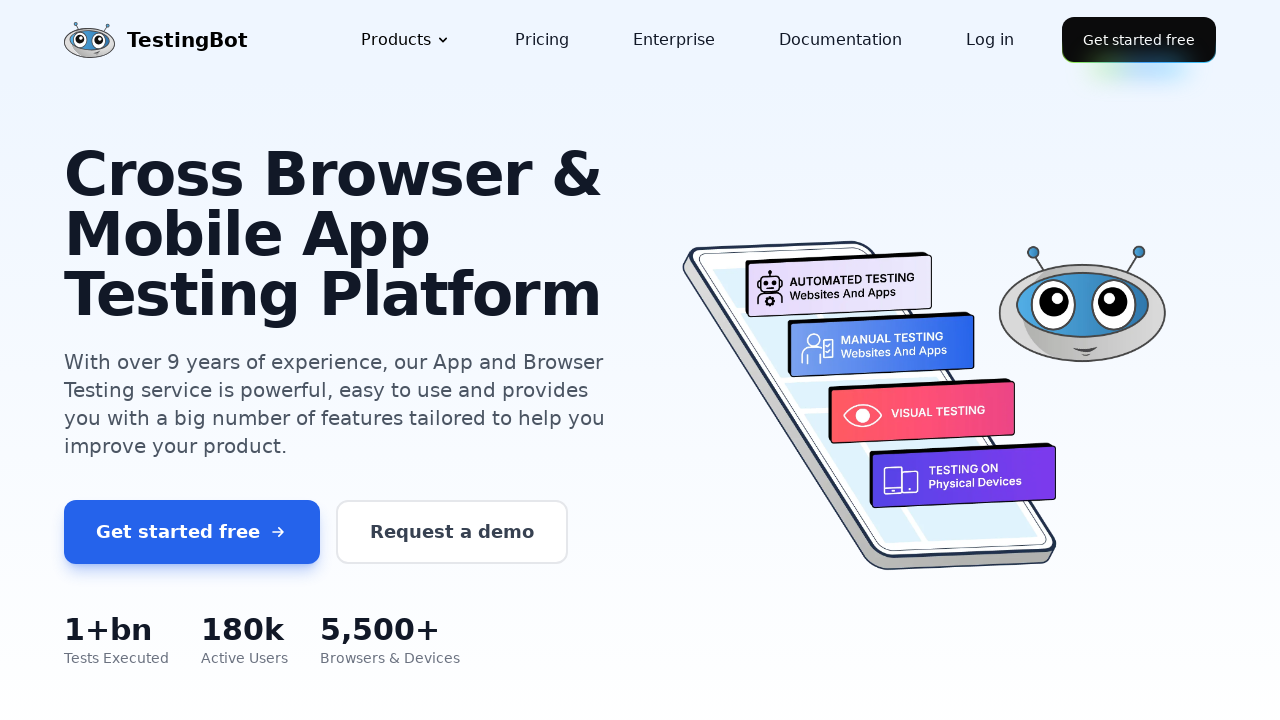

Verified page title matches expected value: 'TestingBot: Cross Browser Testing and Mobile App Testing'
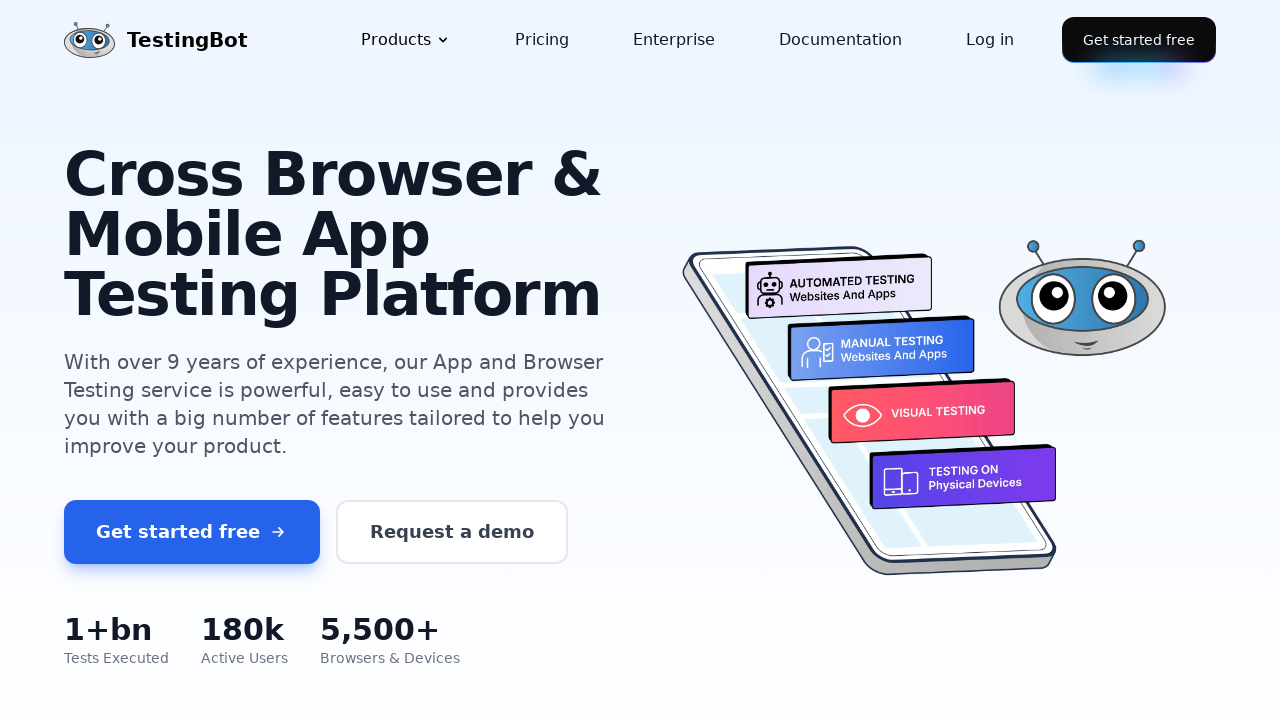

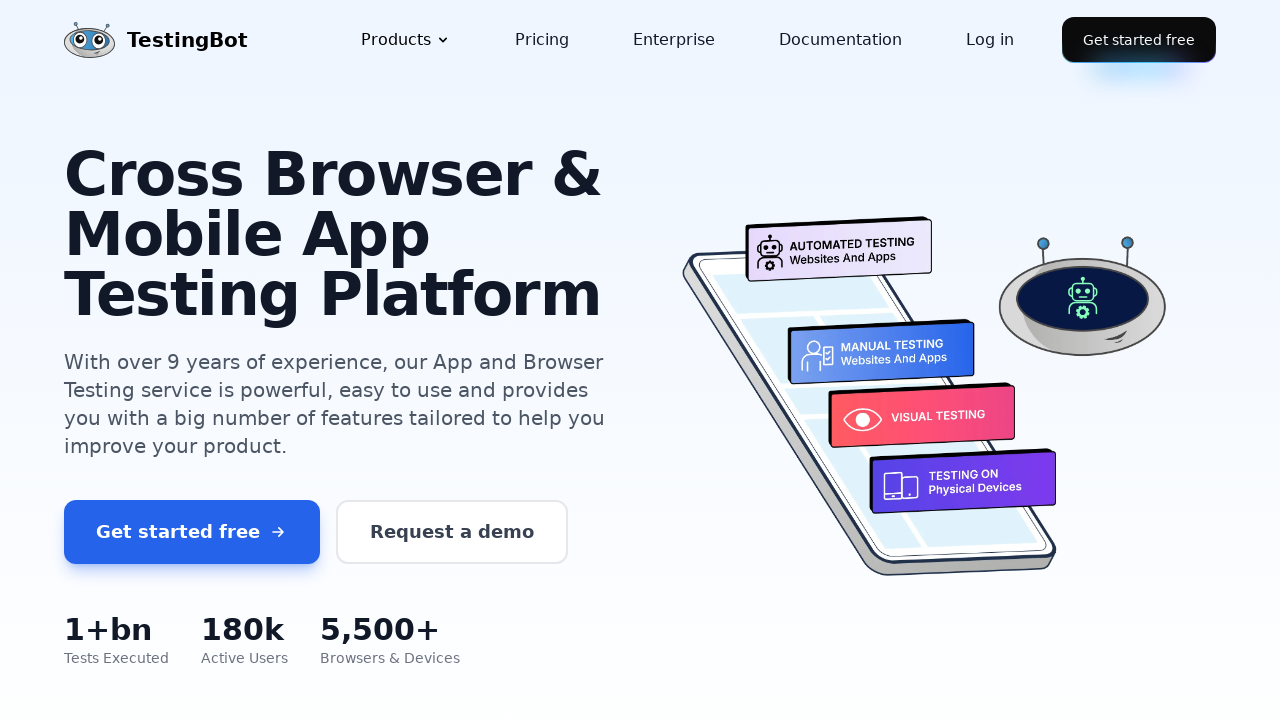